Tests window handling functionality by clicking a link that opens a new window, switching to the new window to verify its content, and then switching back to the original window to verify the original page is still accessible.

Starting URL: https://the-internet.herokuapp.com/windows

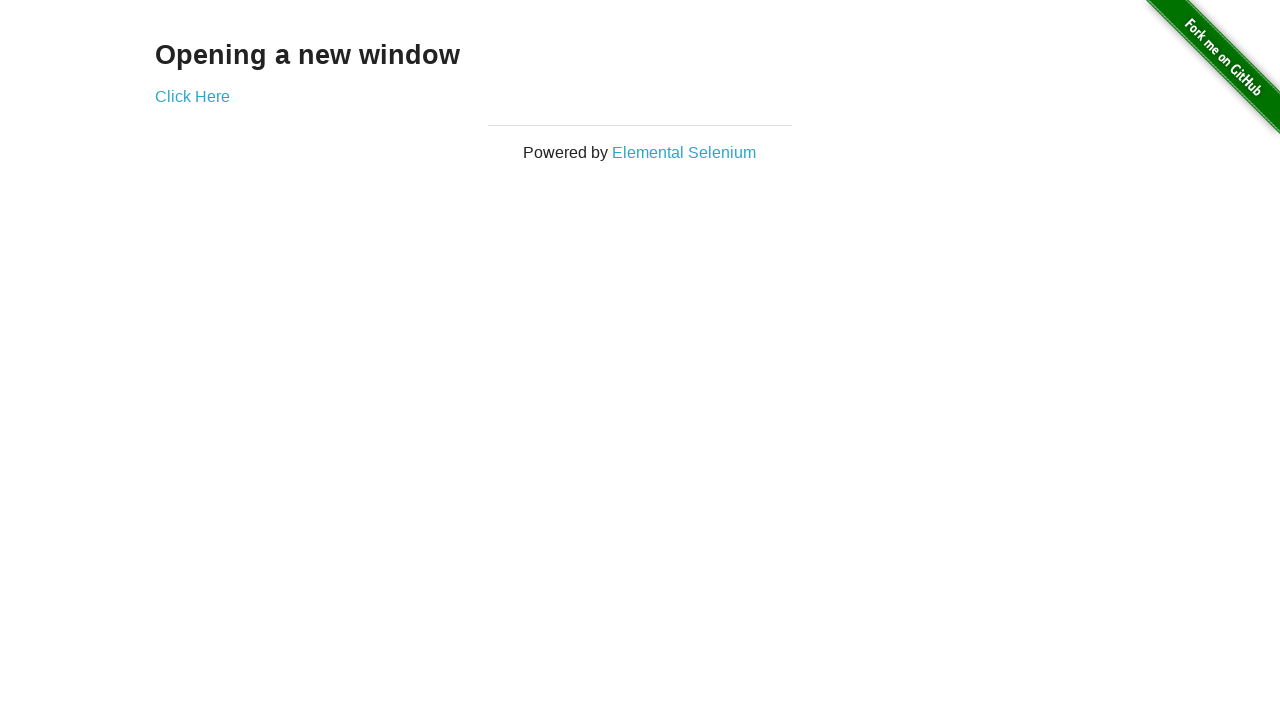

Located page heading element
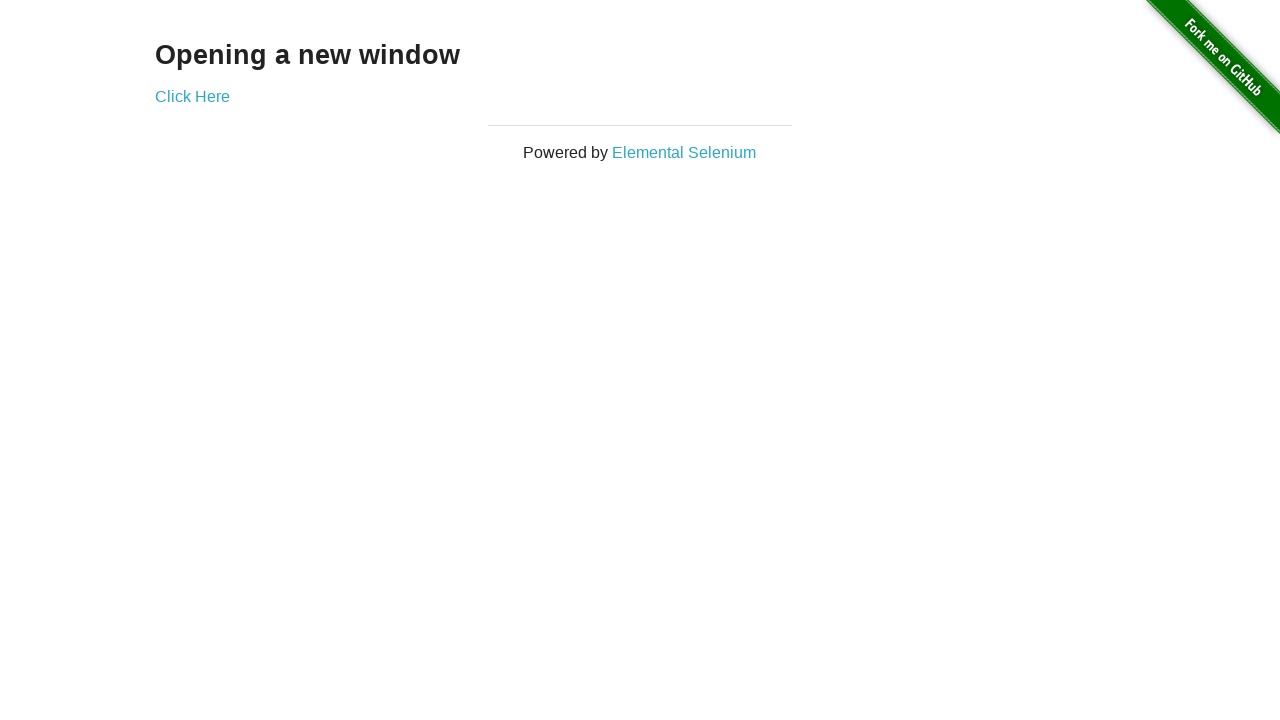

Verified page heading text is 'Opening a new window'
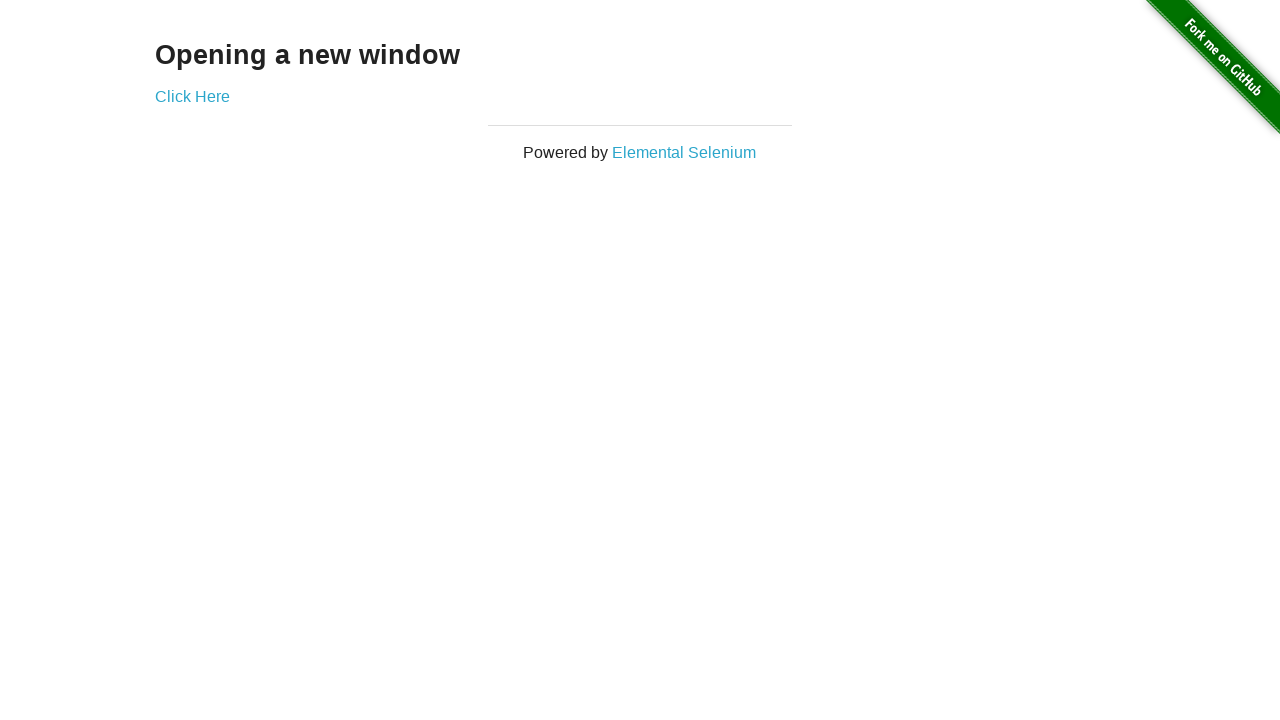

Verified page title is 'The Internet'
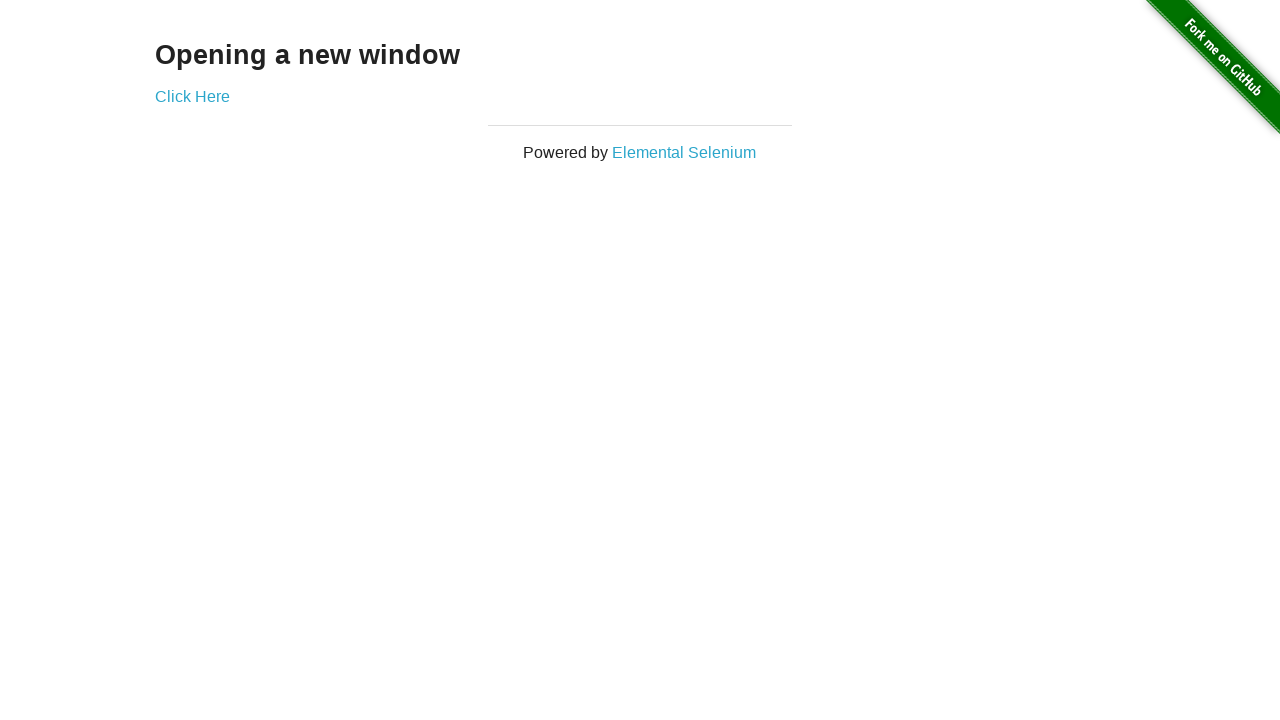

Clicked 'Click Here' link to open new window at (192, 96) on text=Click Here
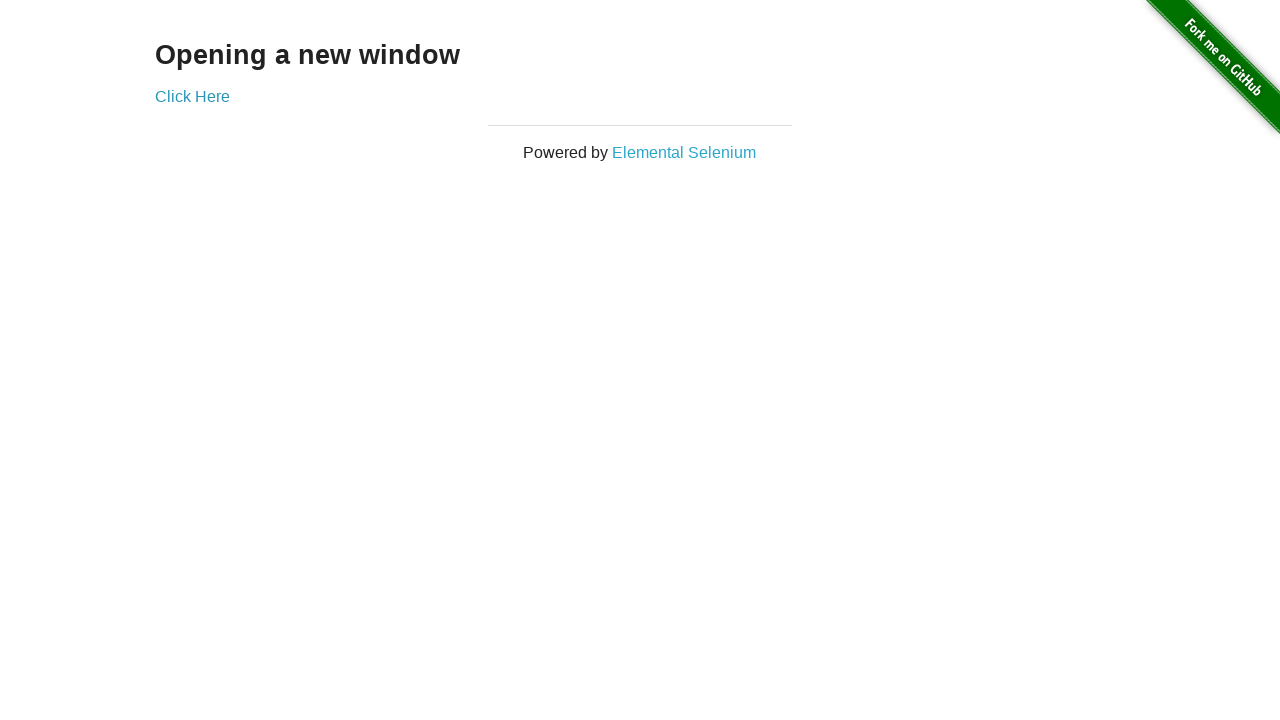

Captured new window/page object
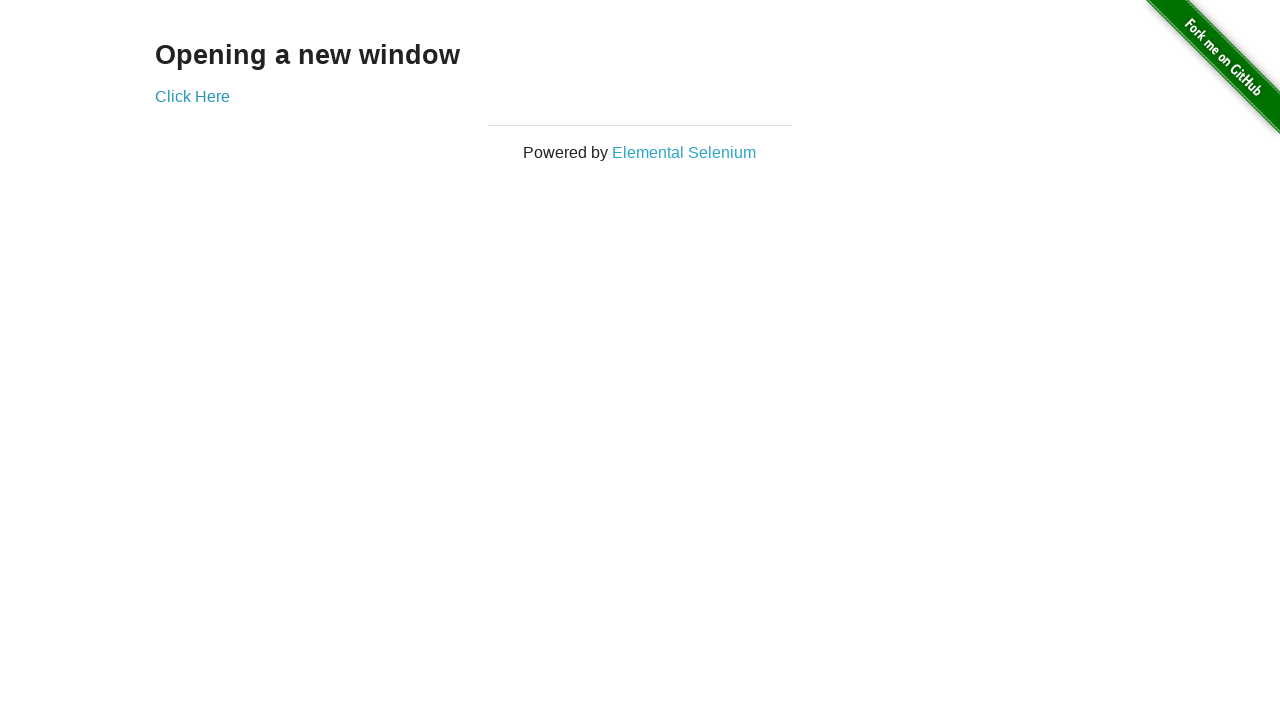

New window finished loading
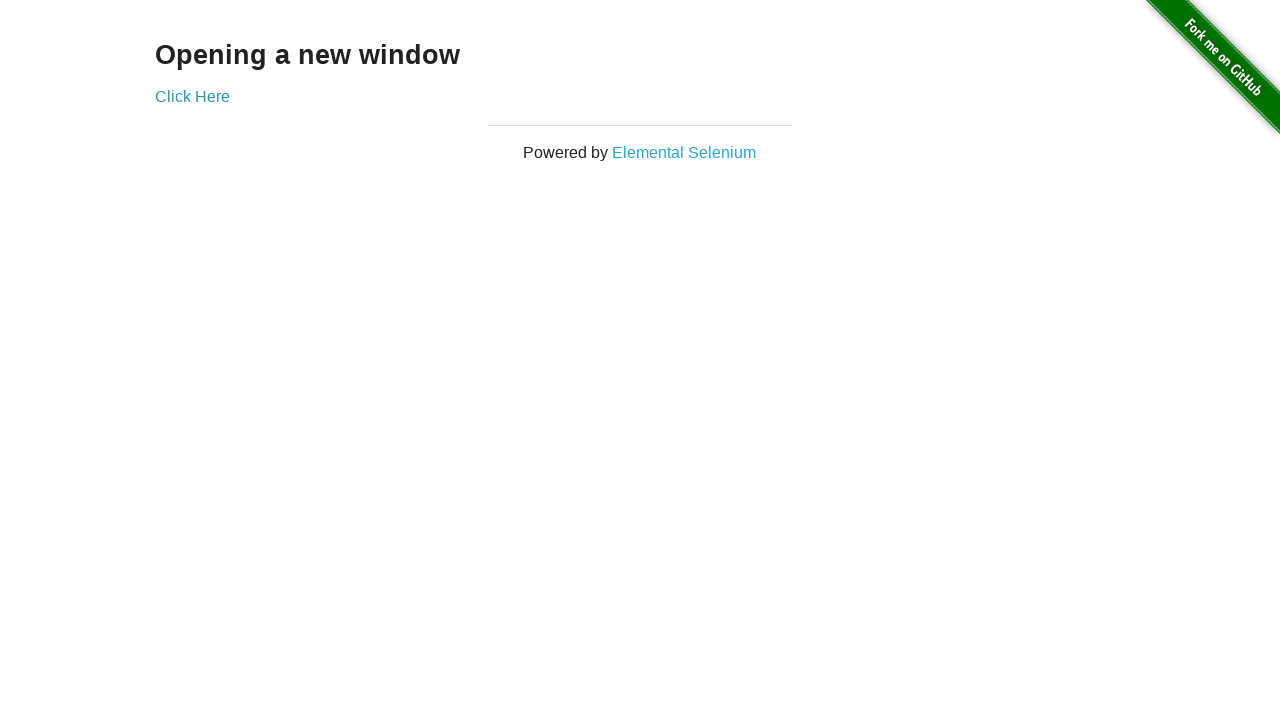

Verified new window title is 'New Window'
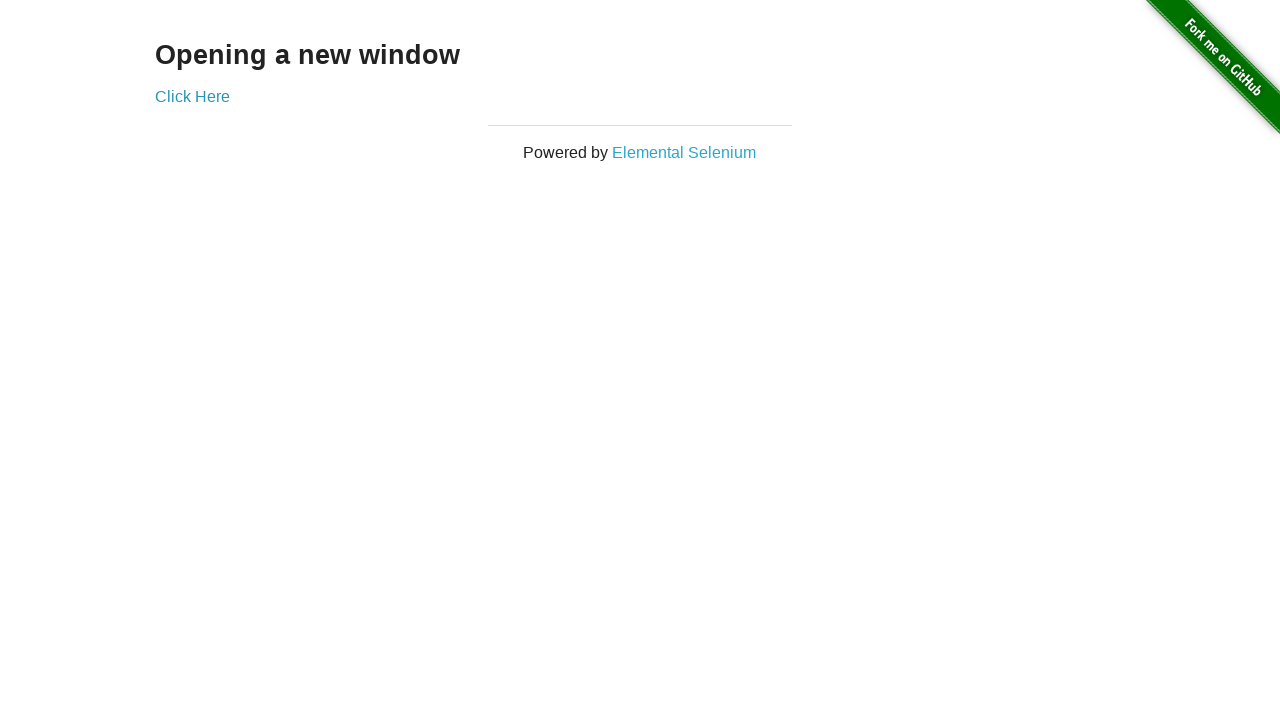

Located heading element in new window
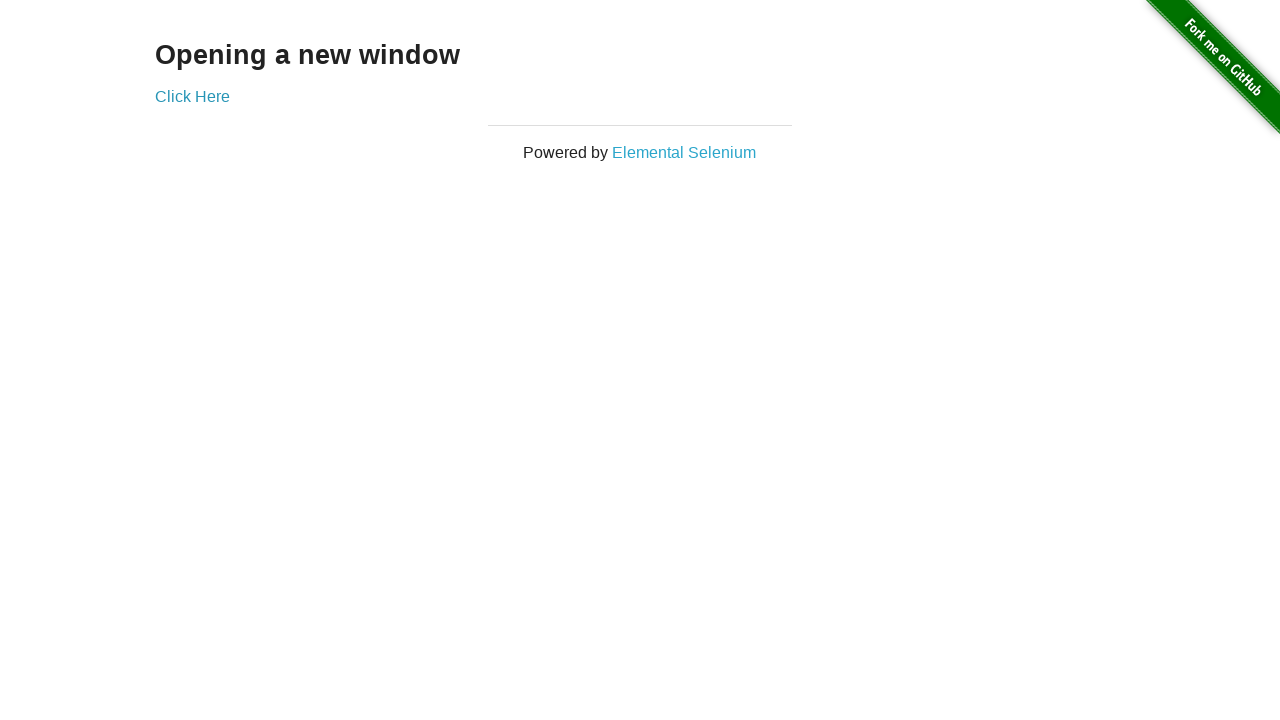

Verified new window heading text is 'New Window'
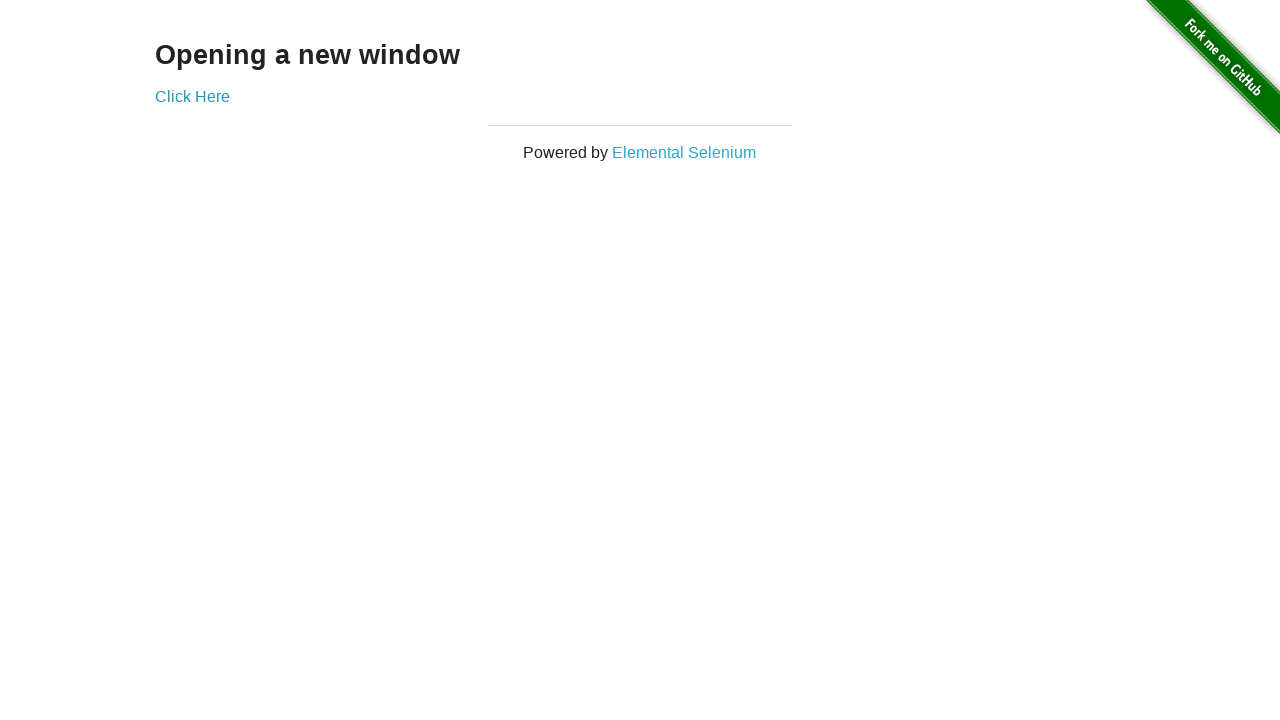

Switched focus back to original window
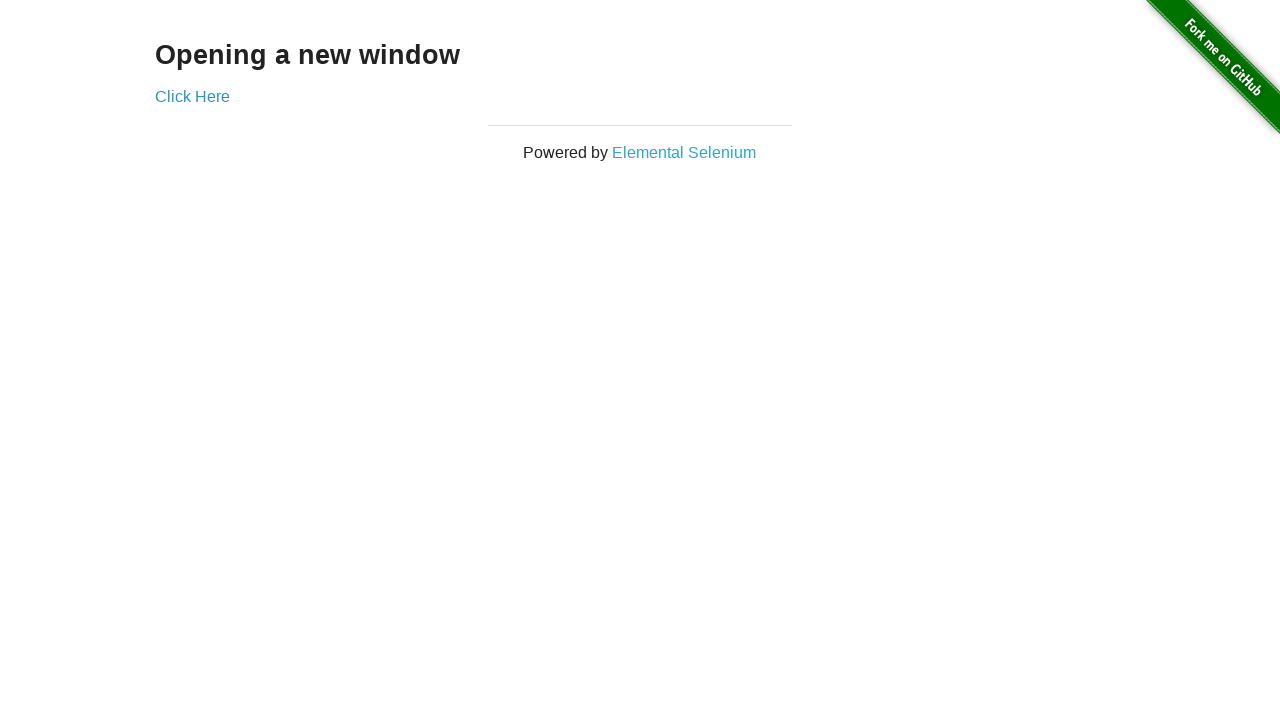

Verified original window title is still 'The Internet'
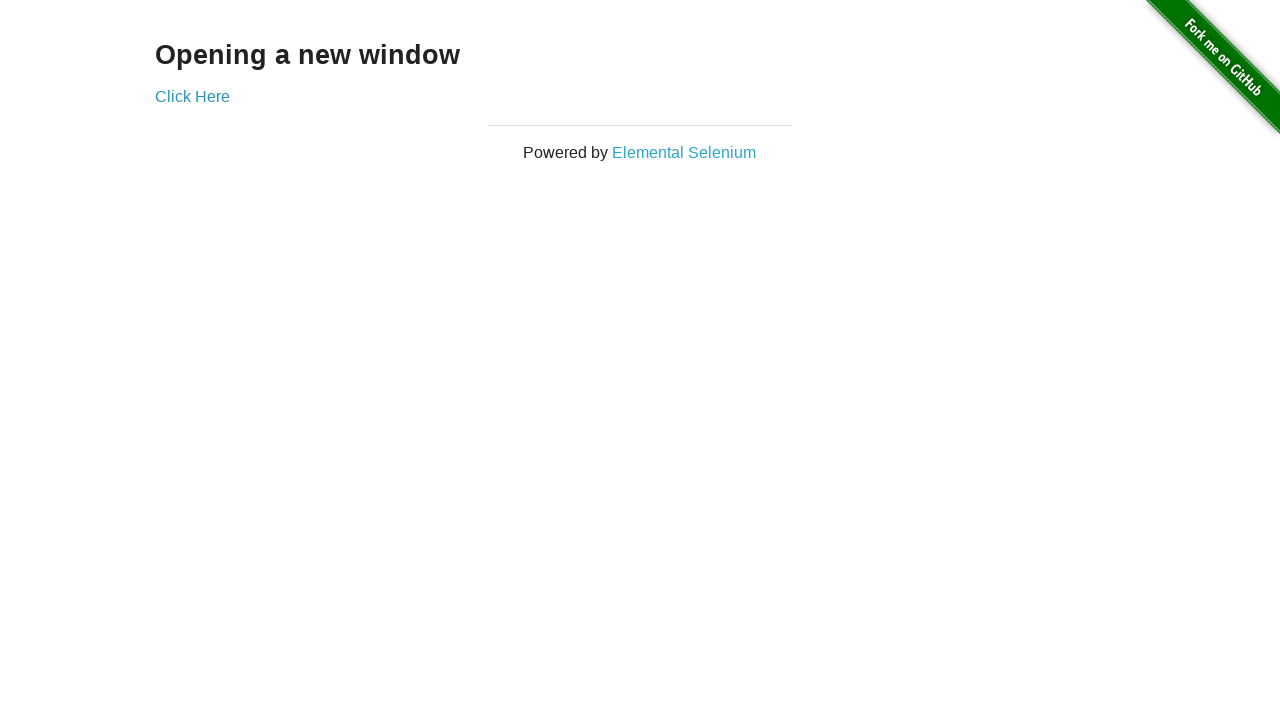

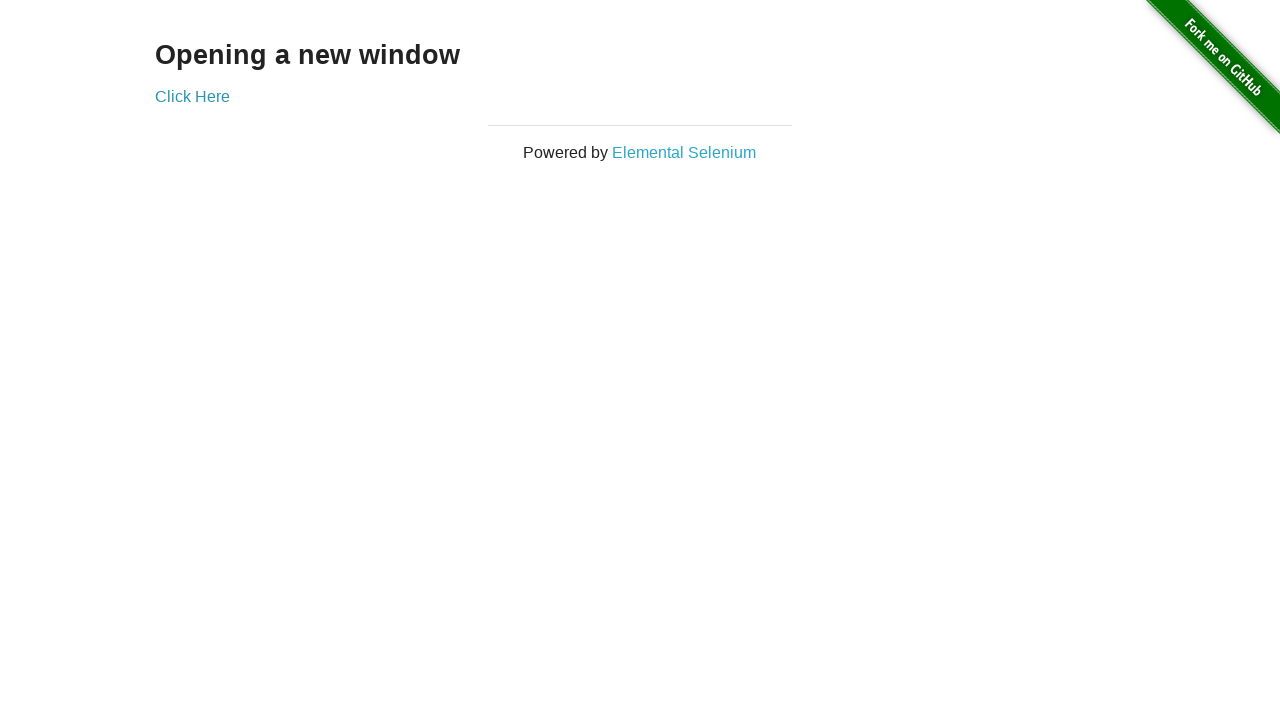